Tests the DemoQA Elements page by interacting with dropdowns, filling out a text box form with user information, and testing the Web Tables registration form with empty fields validation.

Starting URL: https://demoqa.com/elements

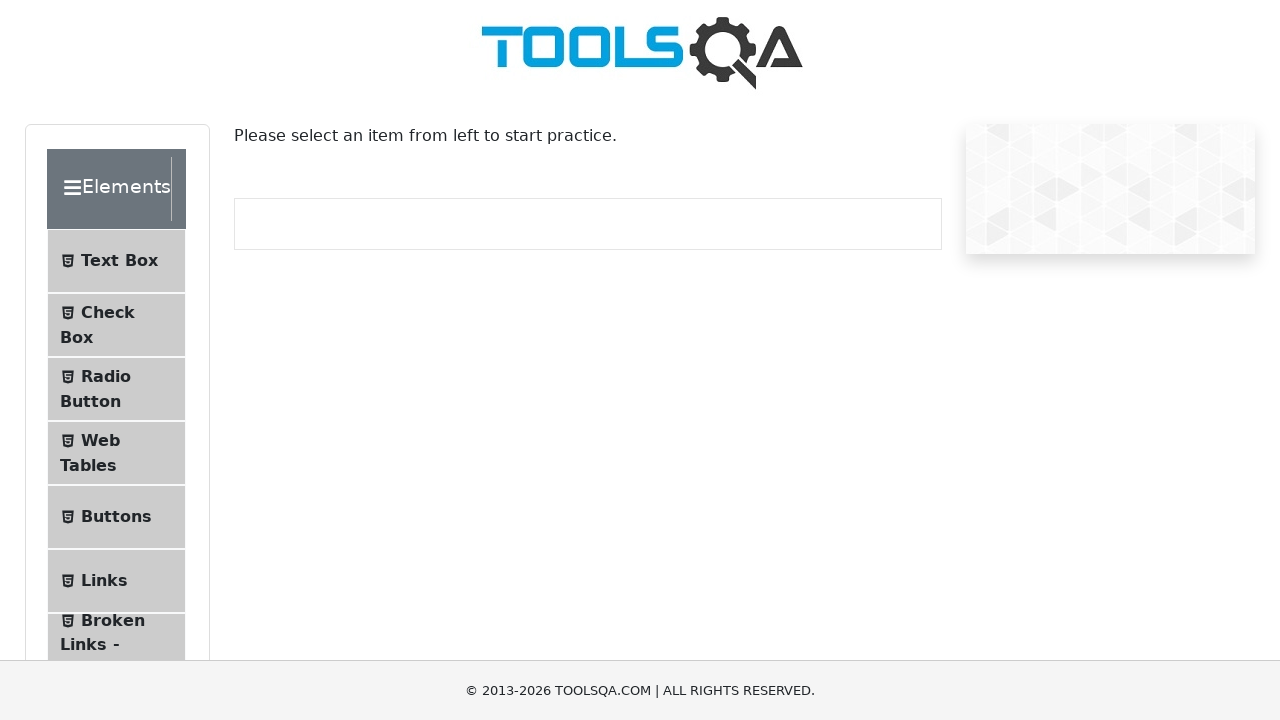

Clicked dropdown icon to toggle menu at (196, 189) on .icon
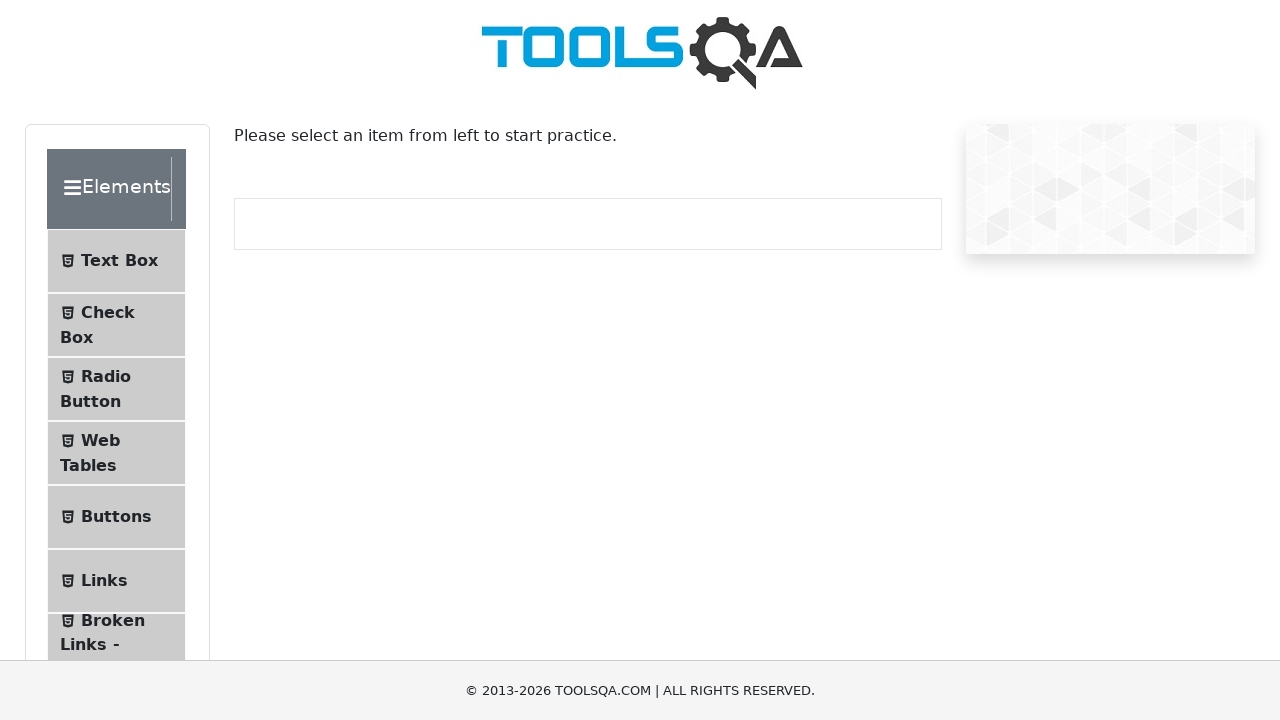

Waited 1 second for dropdown animation
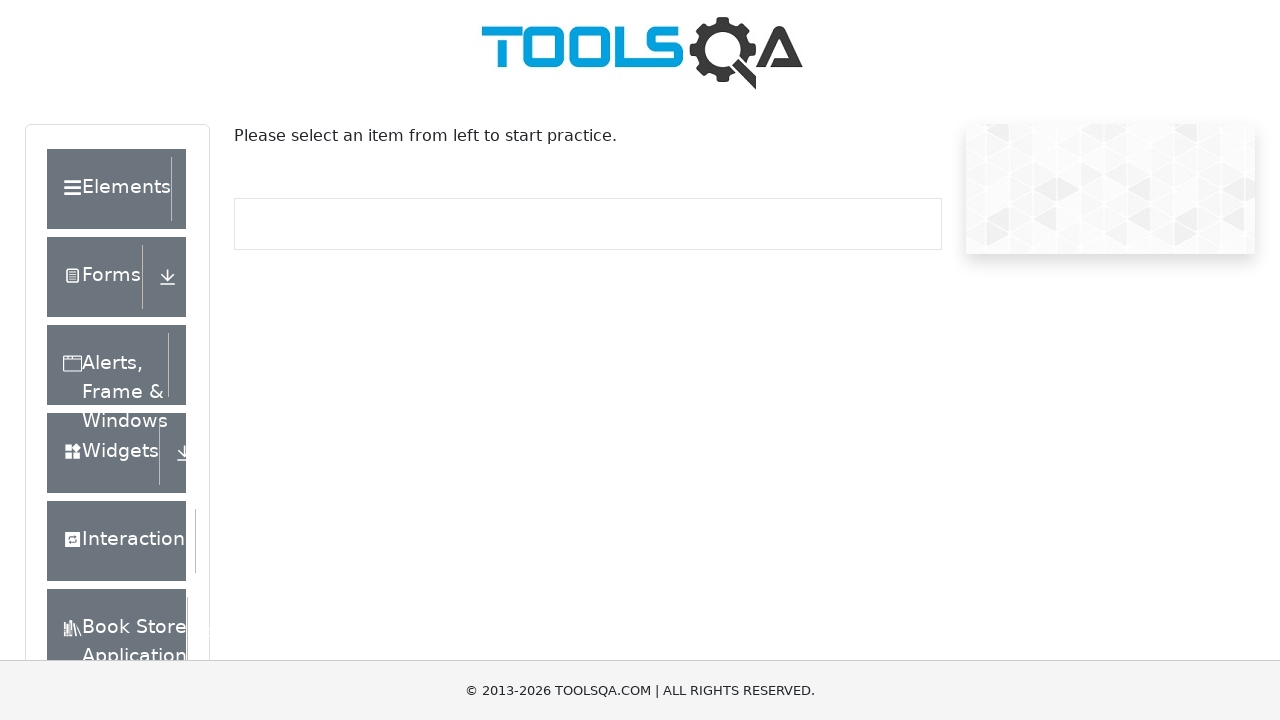

Clicked dropdown icon again to toggle menu closed at (196, 189) on .icon
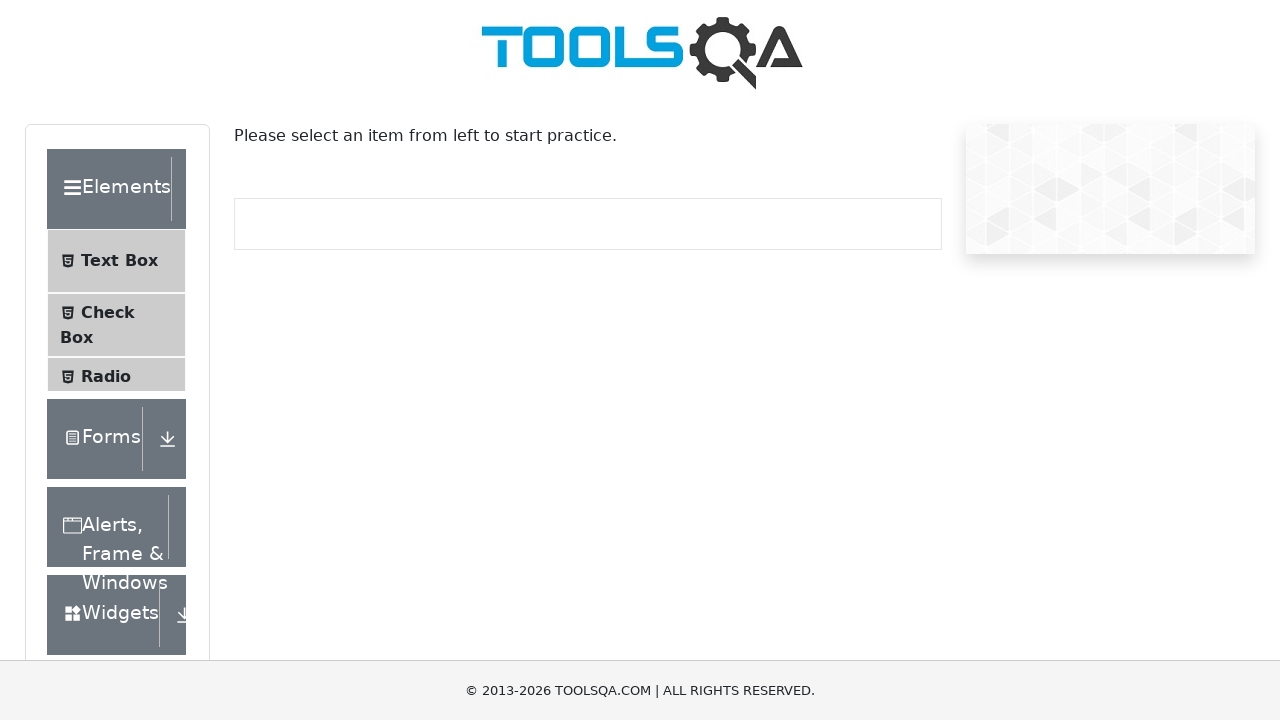

Clicked on 'Text Box' menu item at (116, 261) on #item-0
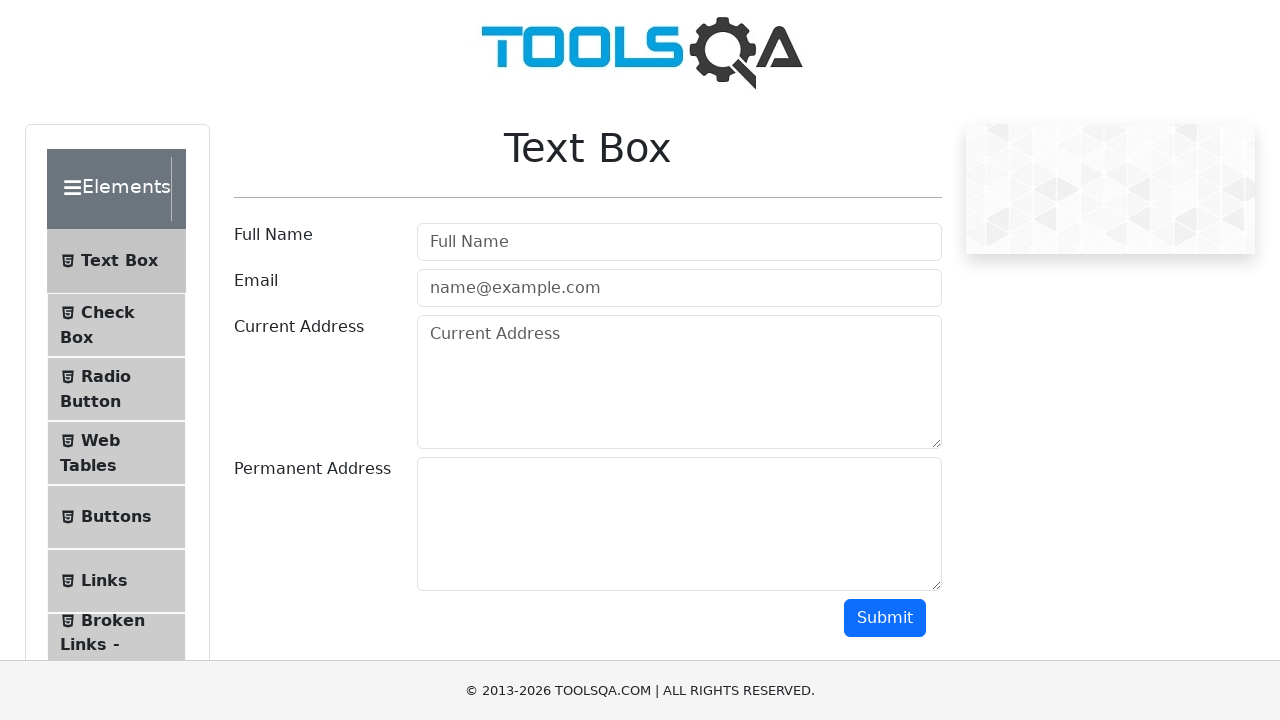

Filled username field with 'Andres' on #userName
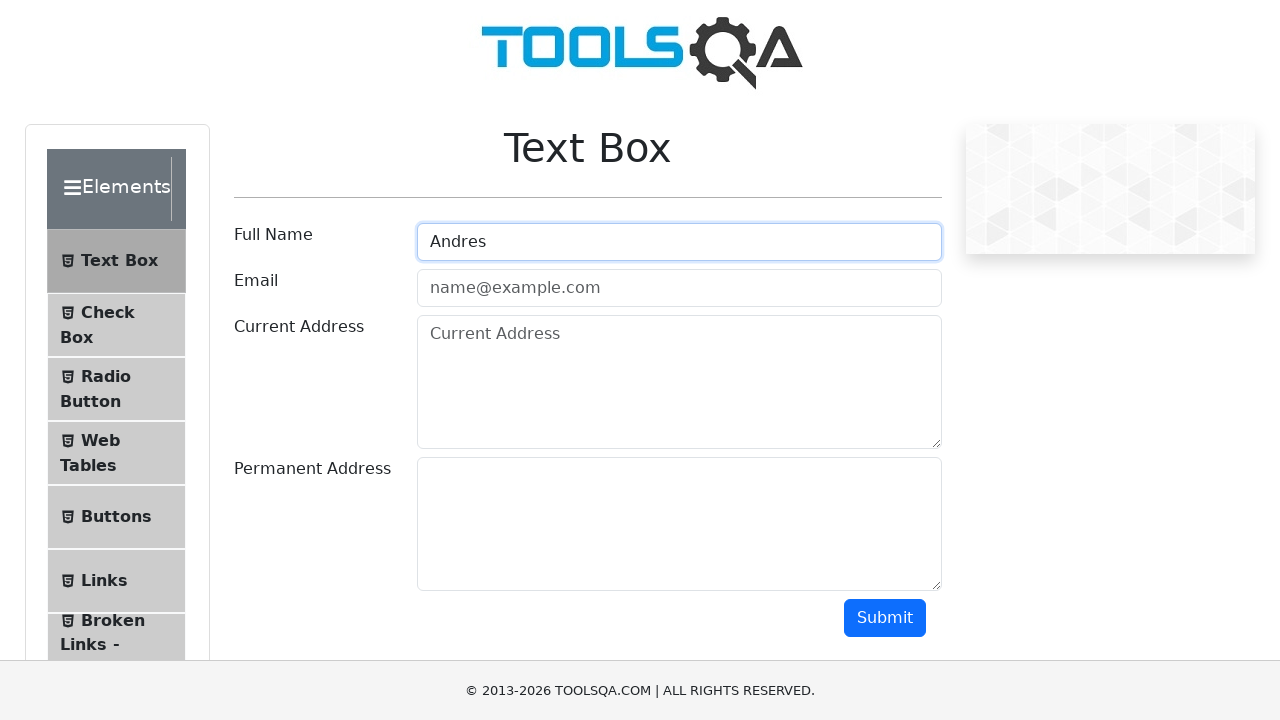

Filled email field with 'Andres@prueba.com' on #userEmail
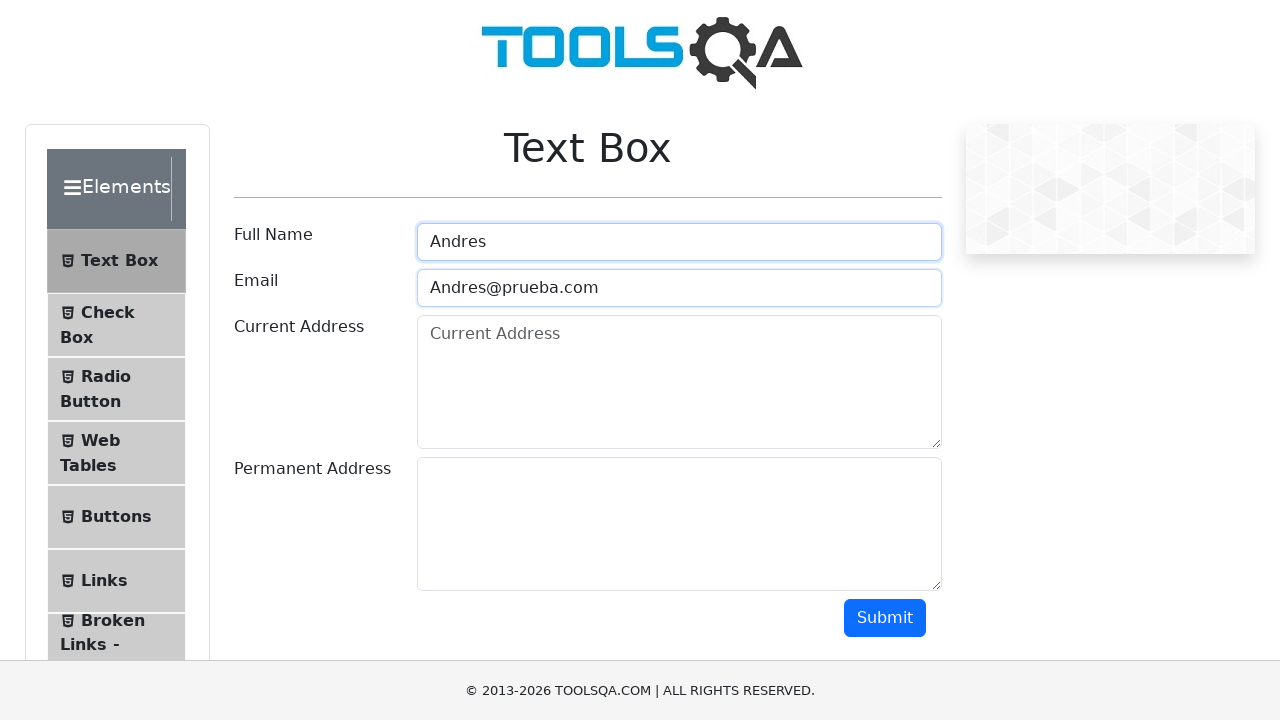

Filled current address field with 'Av Prueba 5500' on #currentAddress
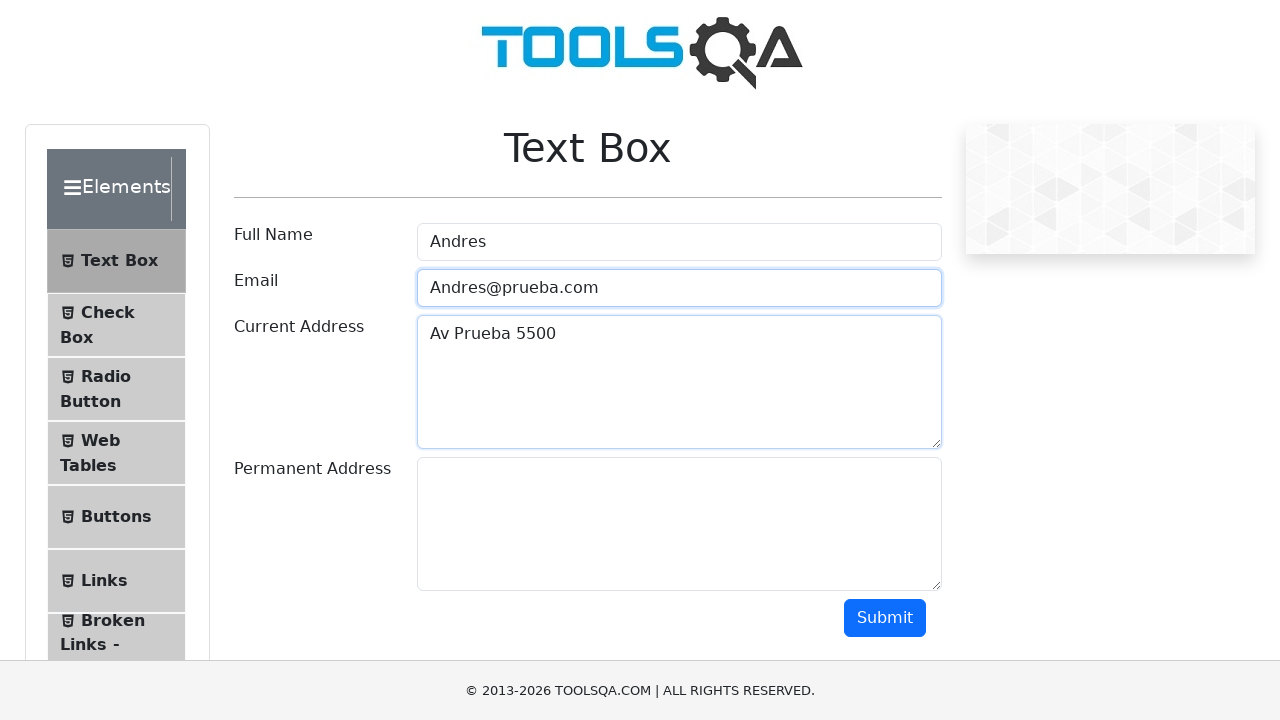

Filled permanent address field with 'Av Prueba 5500' on #permanentAddress
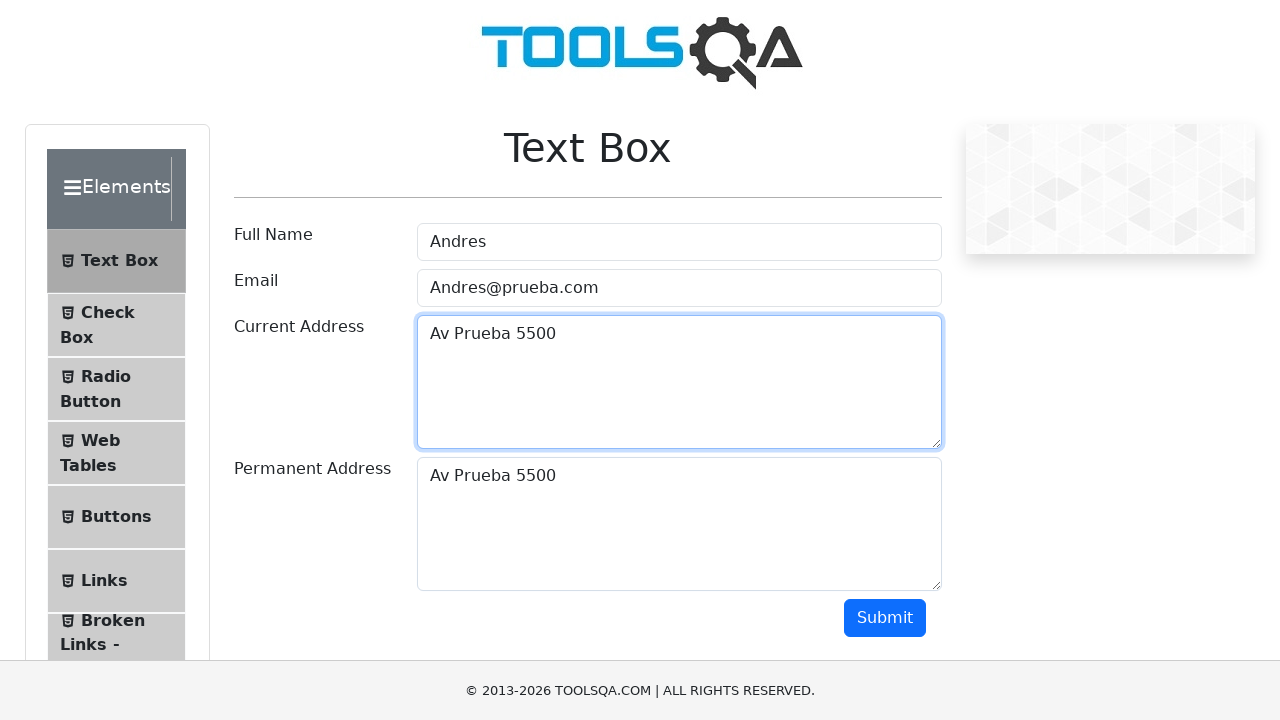

Clicked submit button on text box form at (885, 618) on #submit
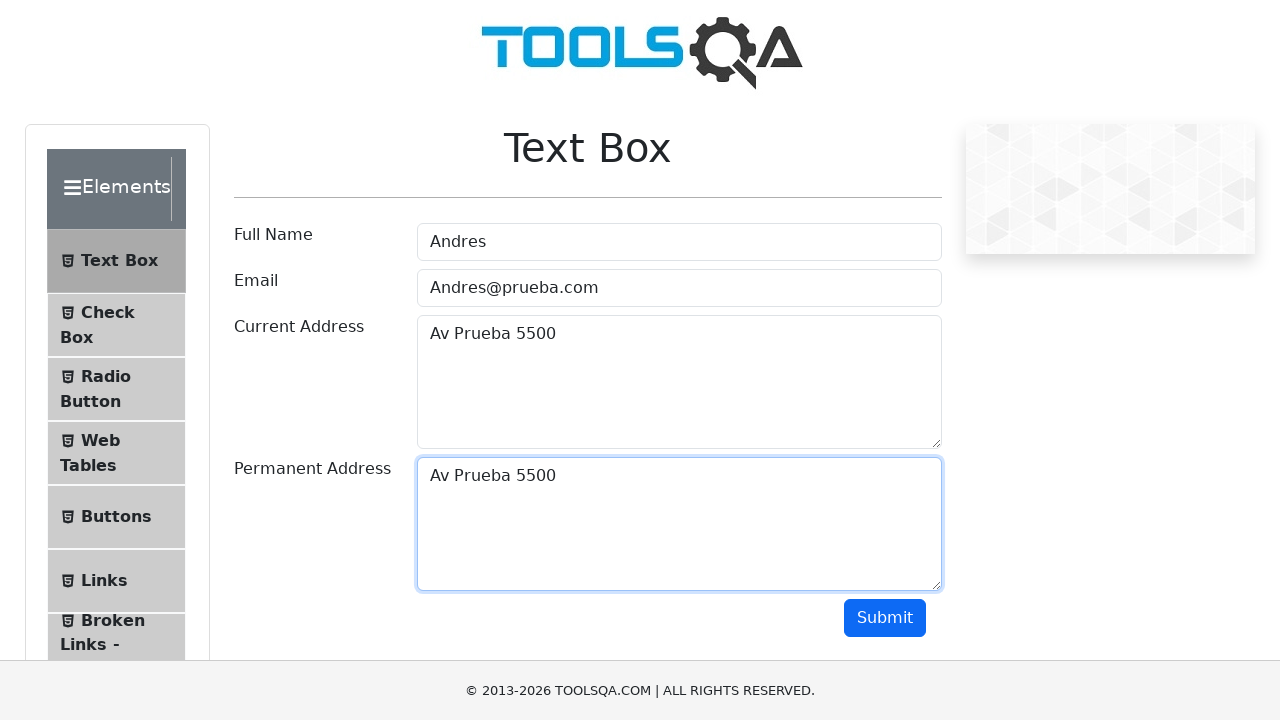

Waited 1 second for form submission to complete
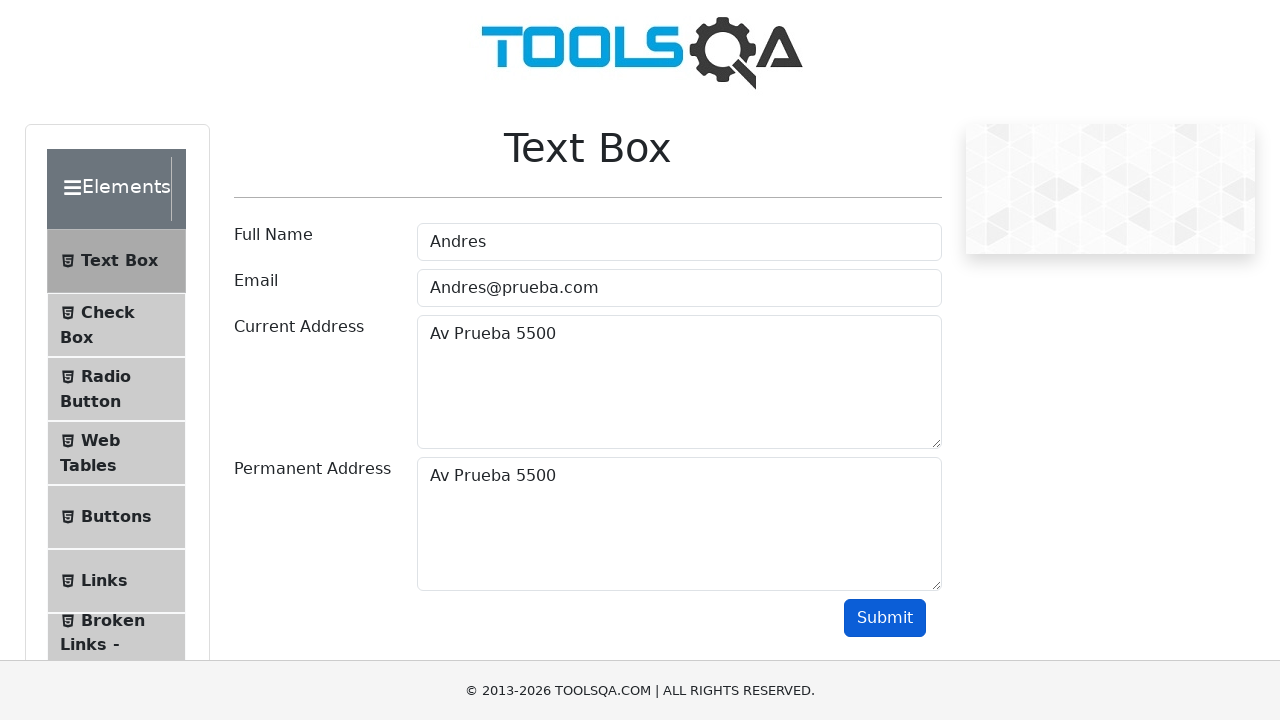

Clicked on 'Web Tables' menu item at (116, 453) on #item-3
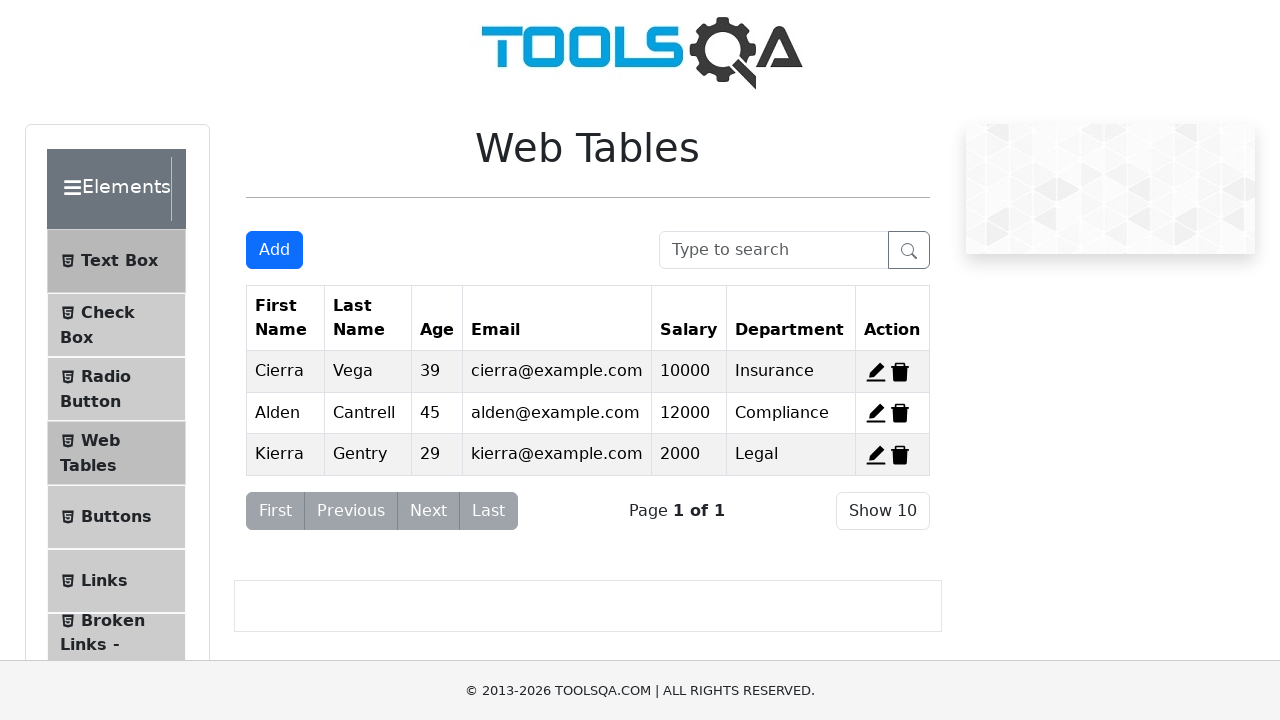

Clicked 'Add New Record' button to open registration form at (274, 250) on #addNewRecordButton
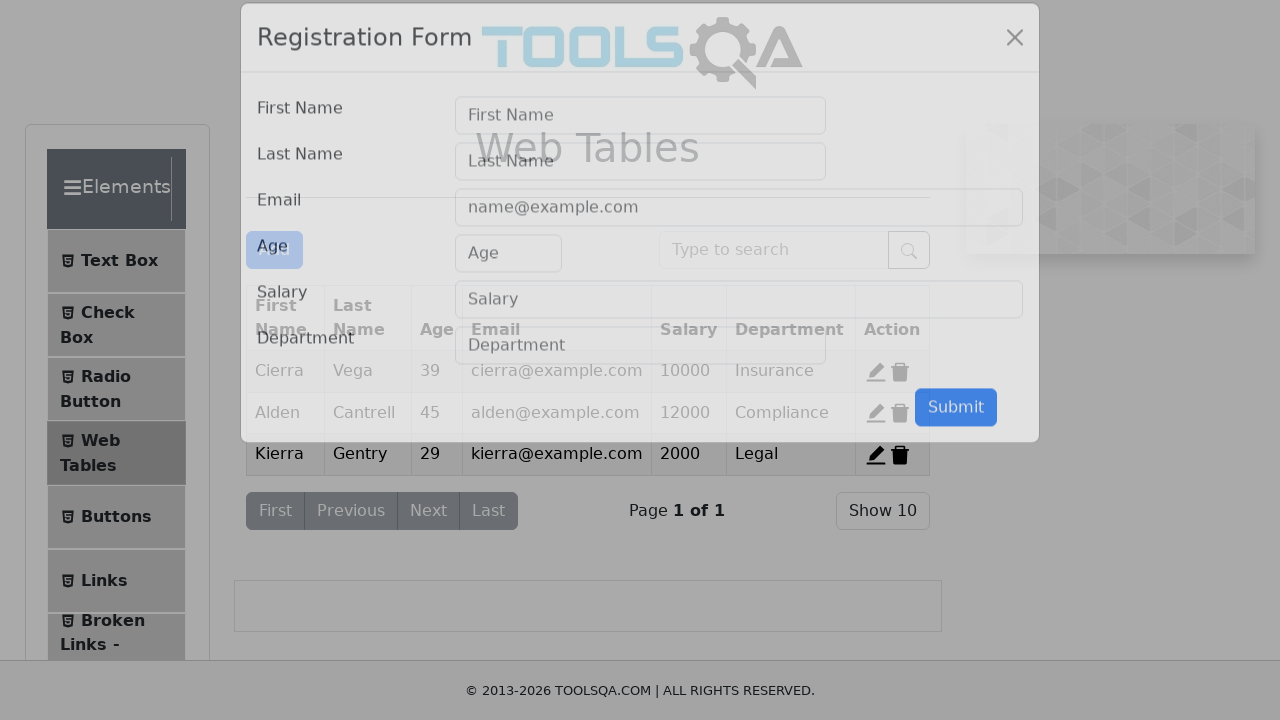

Registration form modal appeared
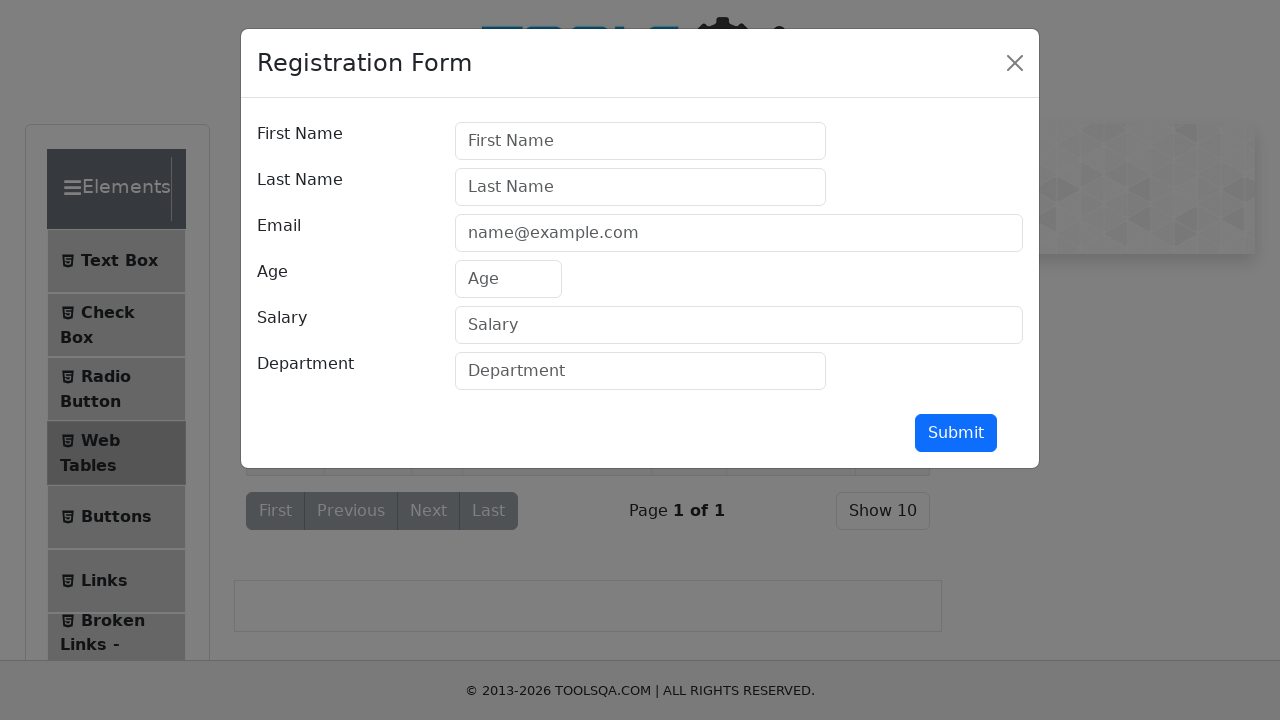

Clicked submit button on empty registration form to test validation at (956, 433) on xpath=//form[@id='userForm']//button[@id='submit']
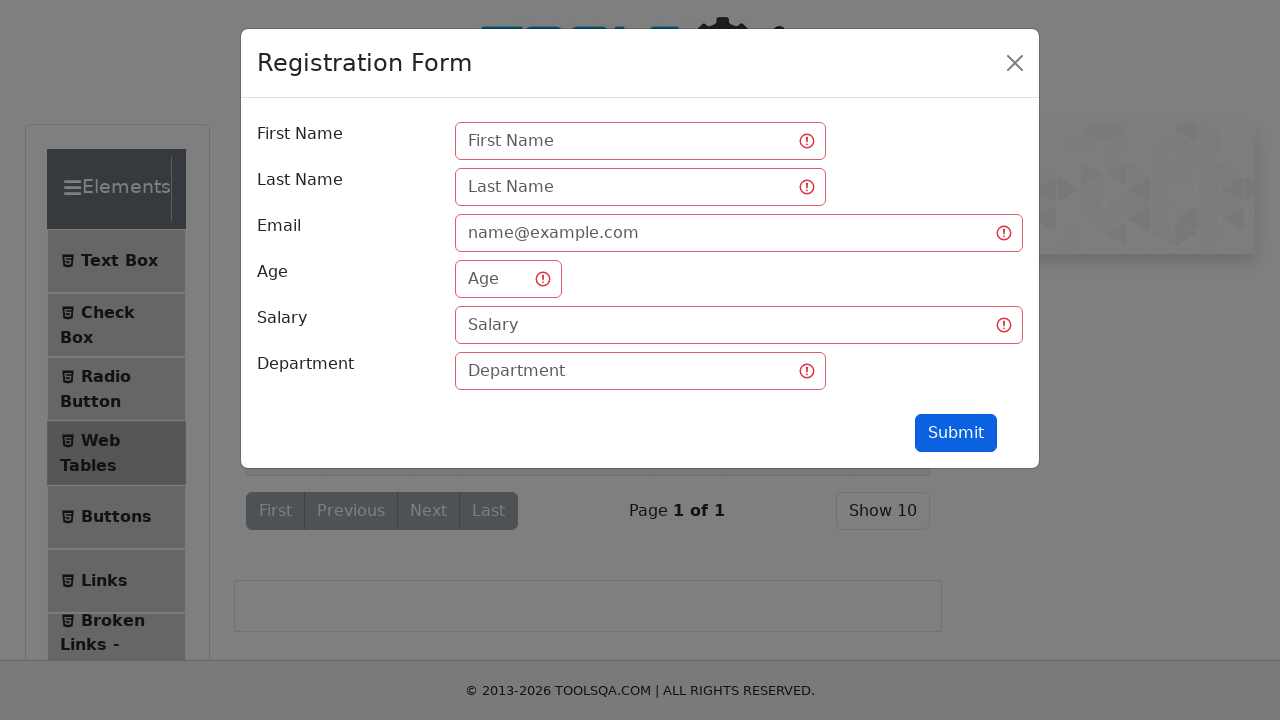

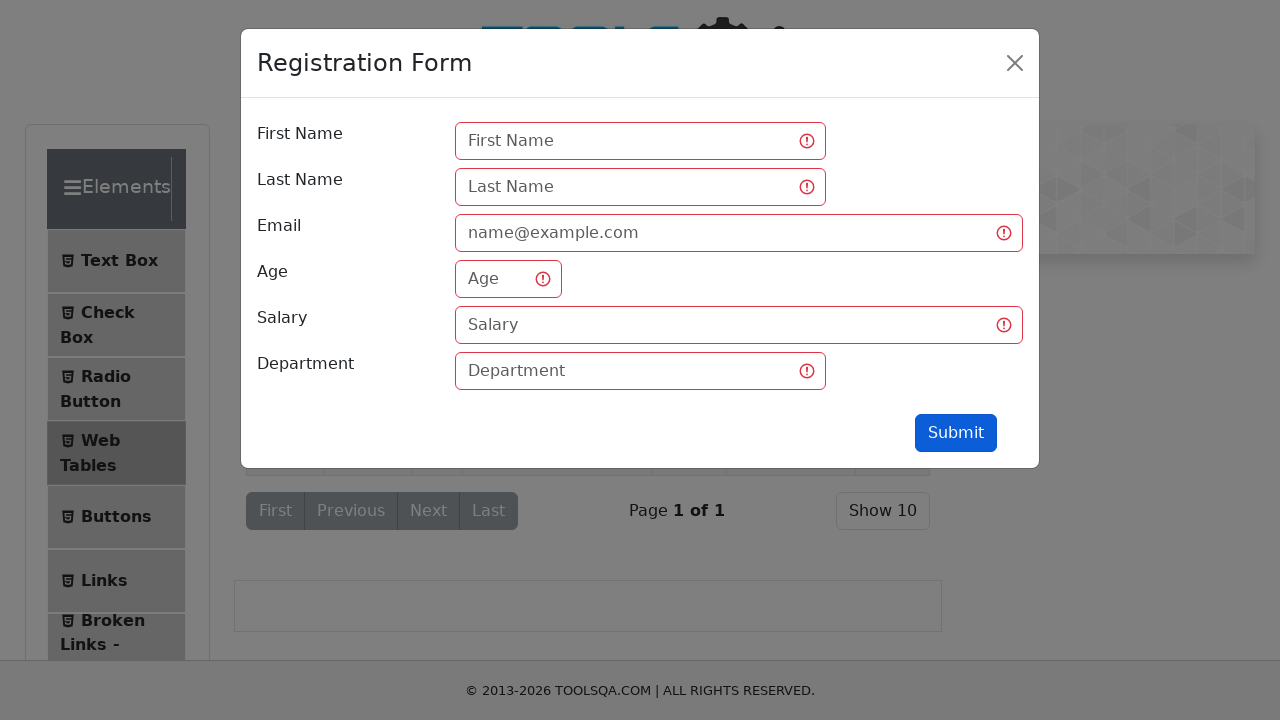